Tests filtering to display only active (incomplete) items and navigation using Active/Completed/All links

Starting URL: https://demo.playwright.dev/todomvc

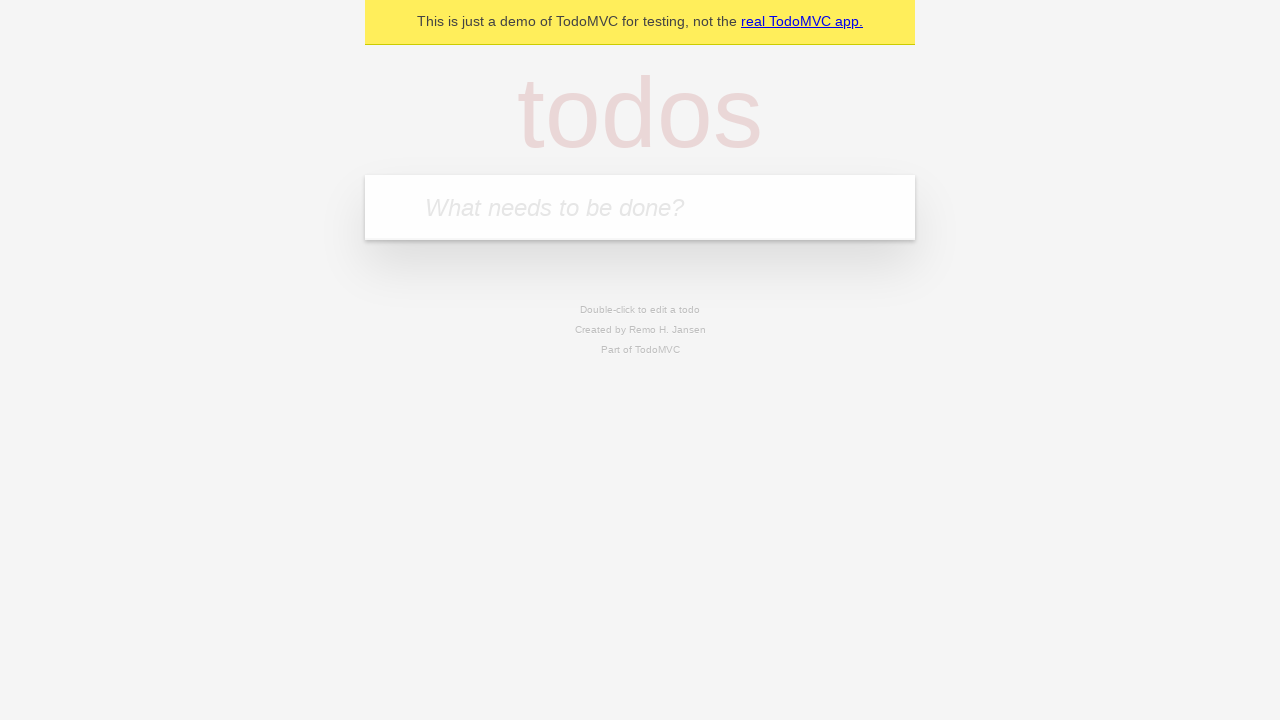

Filled todo input with 'buy some cheese' on internal:attr=[placeholder="What needs to be done?"i]
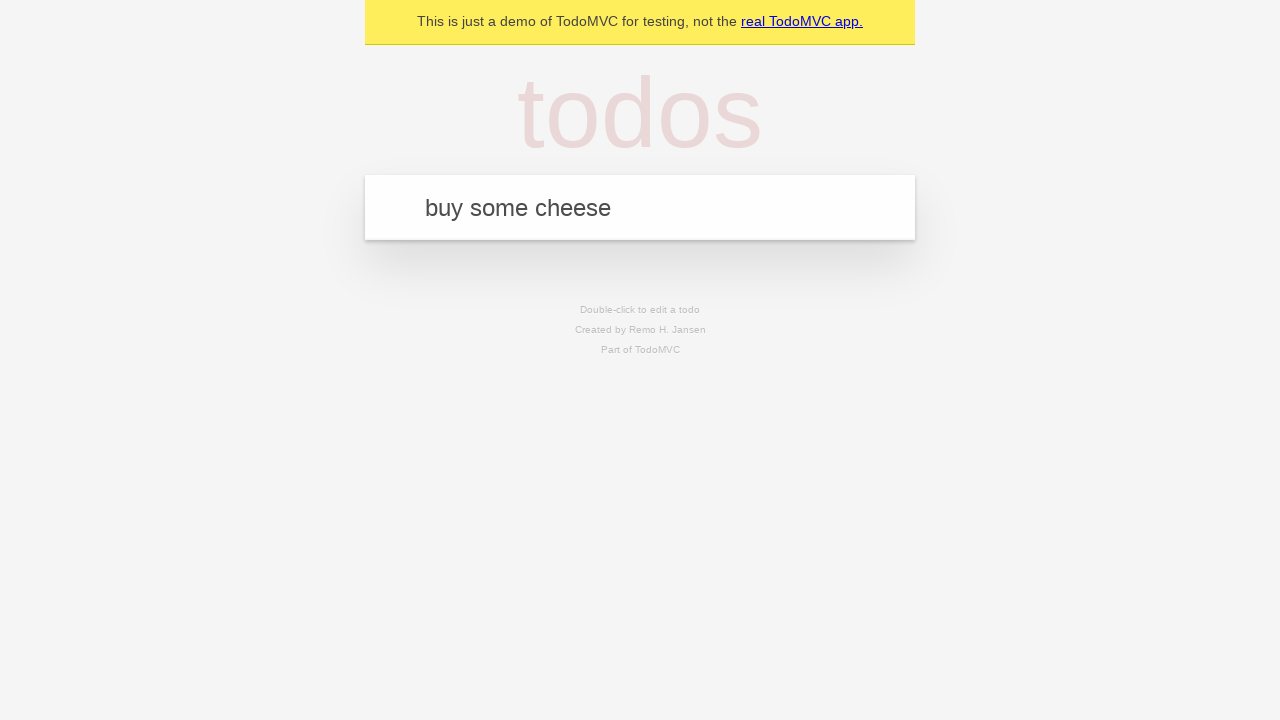

Pressed Enter to add first todo on internal:attr=[placeholder="What needs to be done?"i]
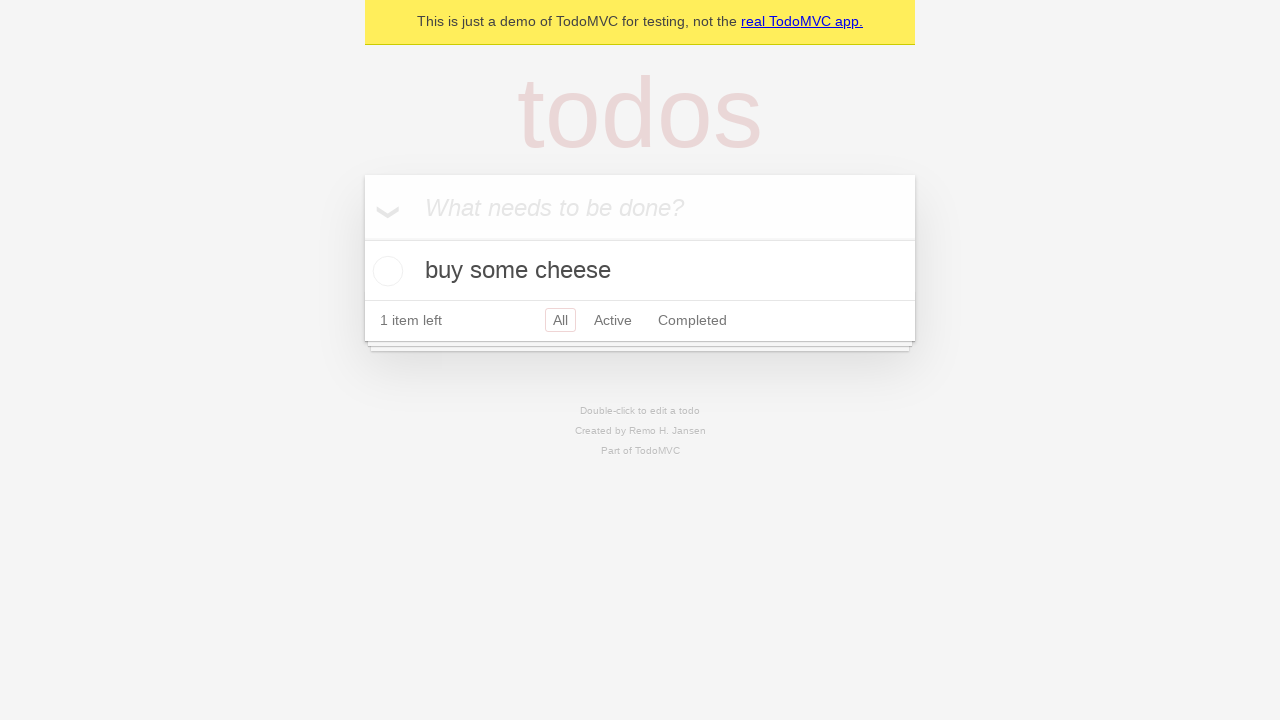

Filled todo input with 'feed the cat' on internal:attr=[placeholder="What needs to be done?"i]
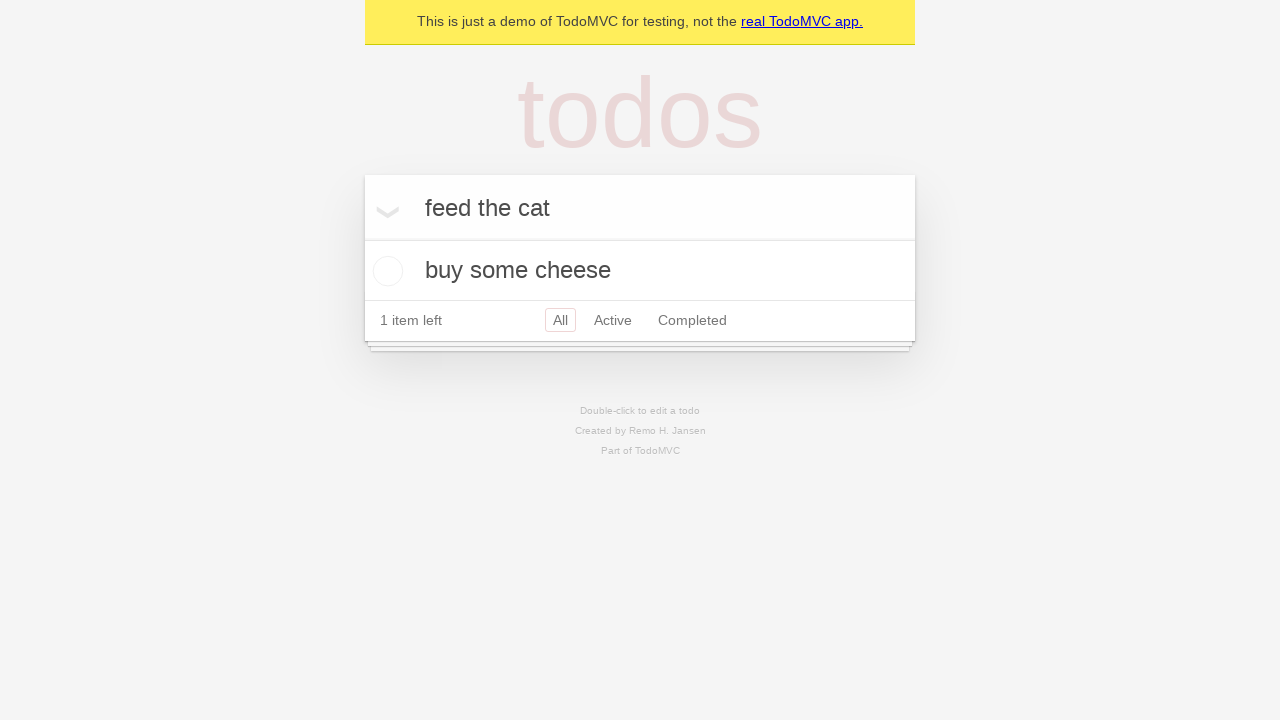

Pressed Enter to add second todo on internal:attr=[placeholder="What needs to be done?"i]
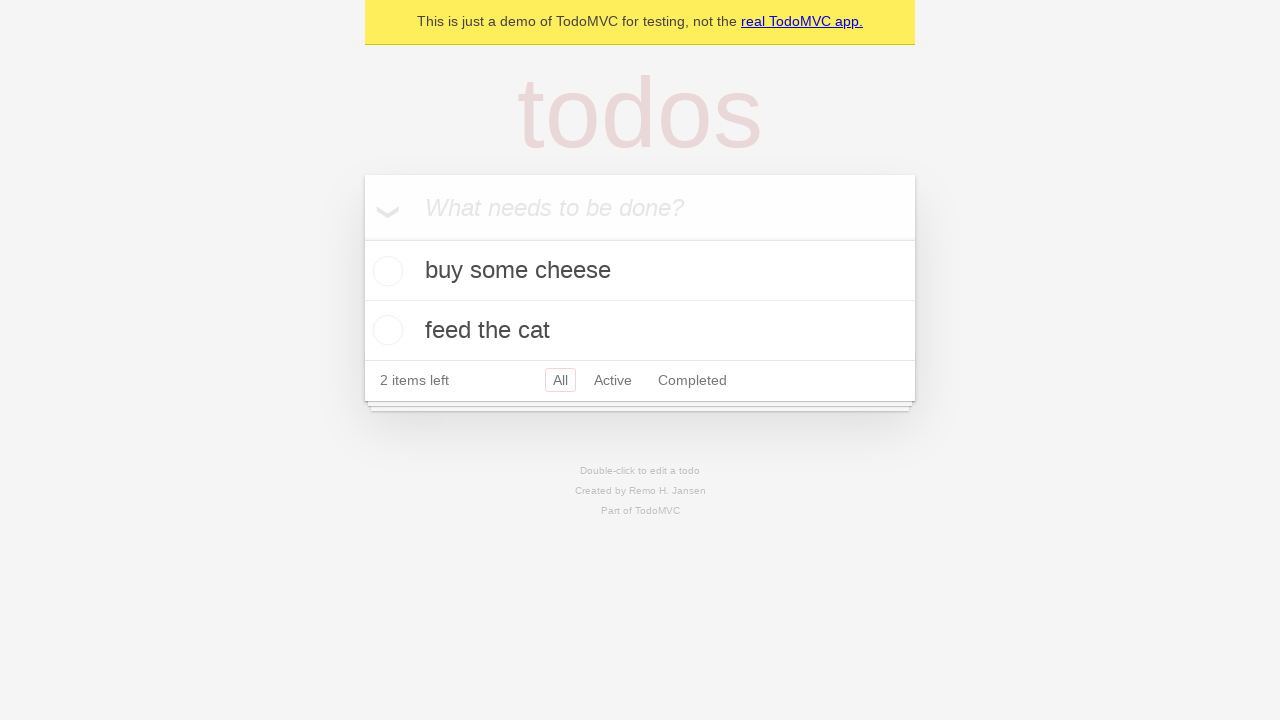

Filled todo input with 'book a doctors appointment' on internal:attr=[placeholder="What needs to be done?"i]
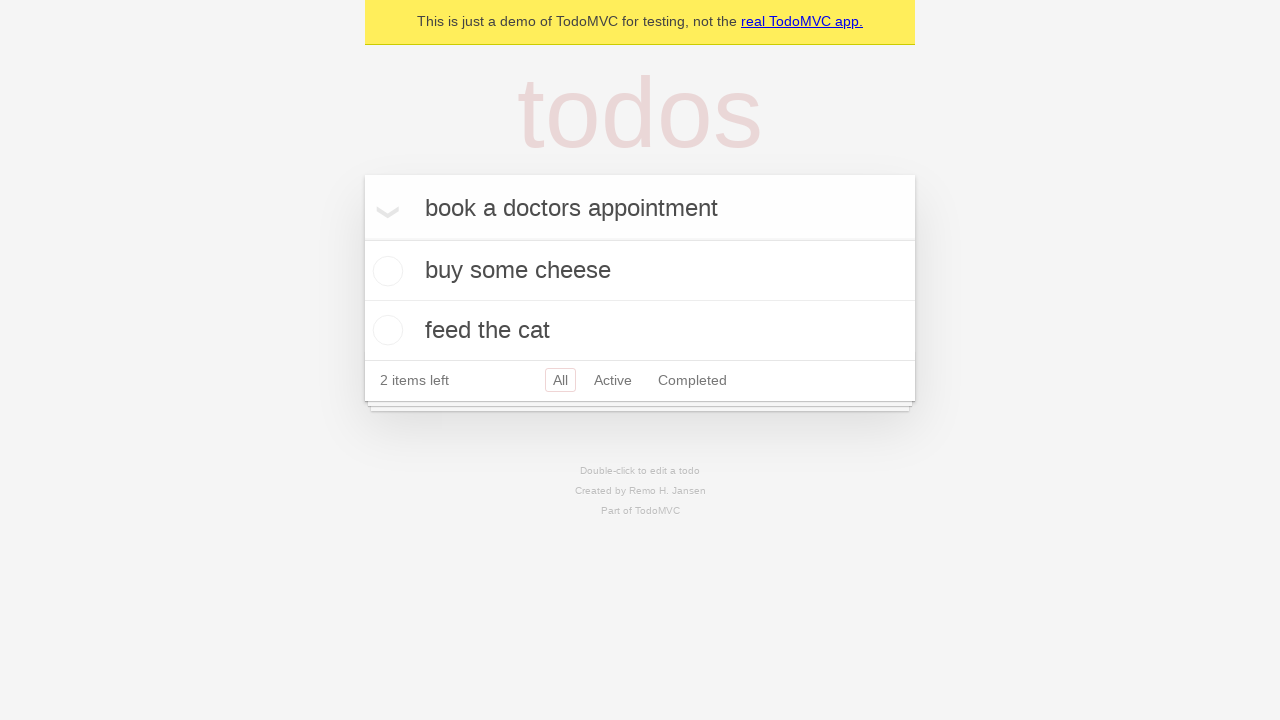

Pressed Enter to add third todo on internal:attr=[placeholder="What needs to be done?"i]
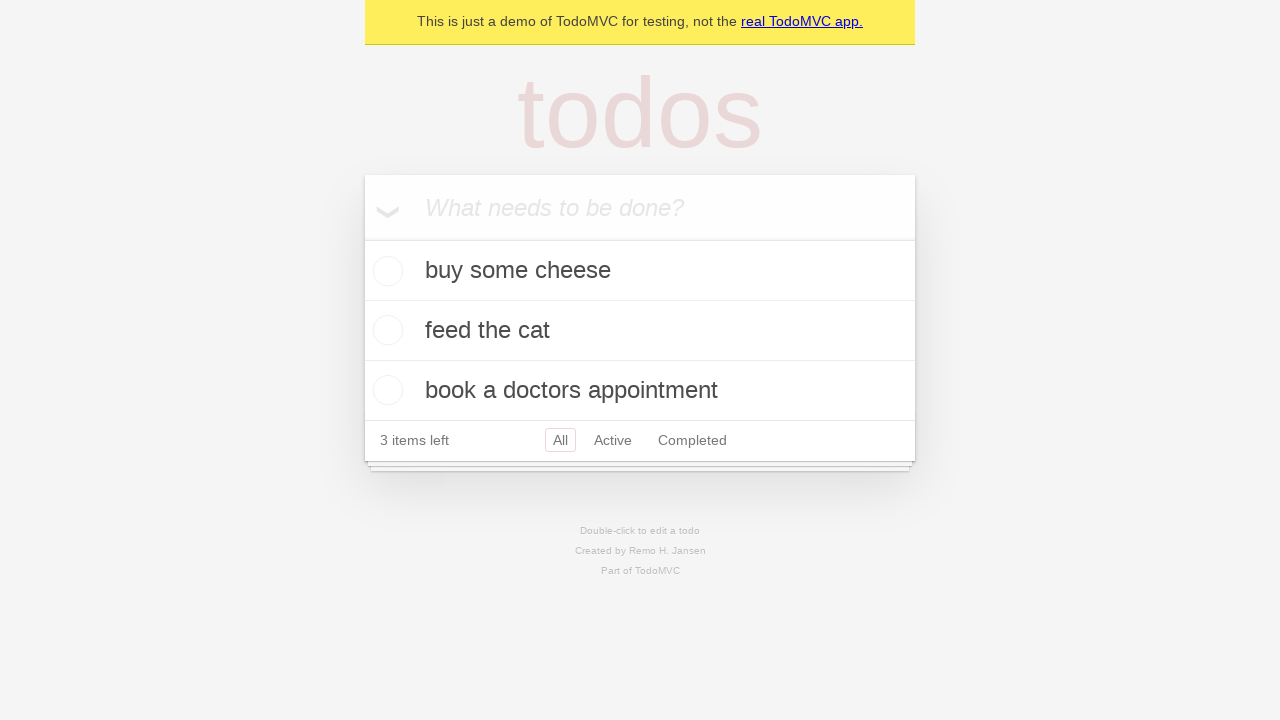

Checked the second todo item to mark it as complete at (385, 330) on [data-testid='todo-item'] >> nth=1 >> internal:role=checkbox
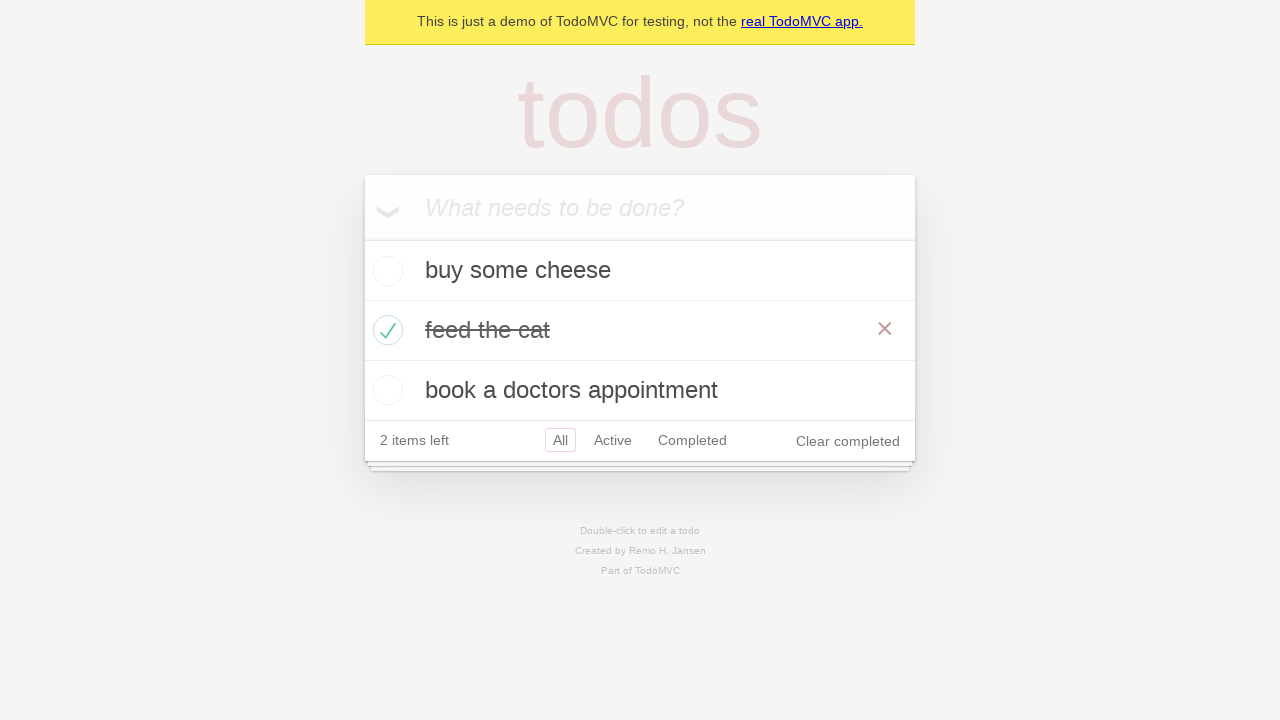

Clicked Active filter link to display only incomplete items at (613, 440) on internal:role=link[name="Active"i]
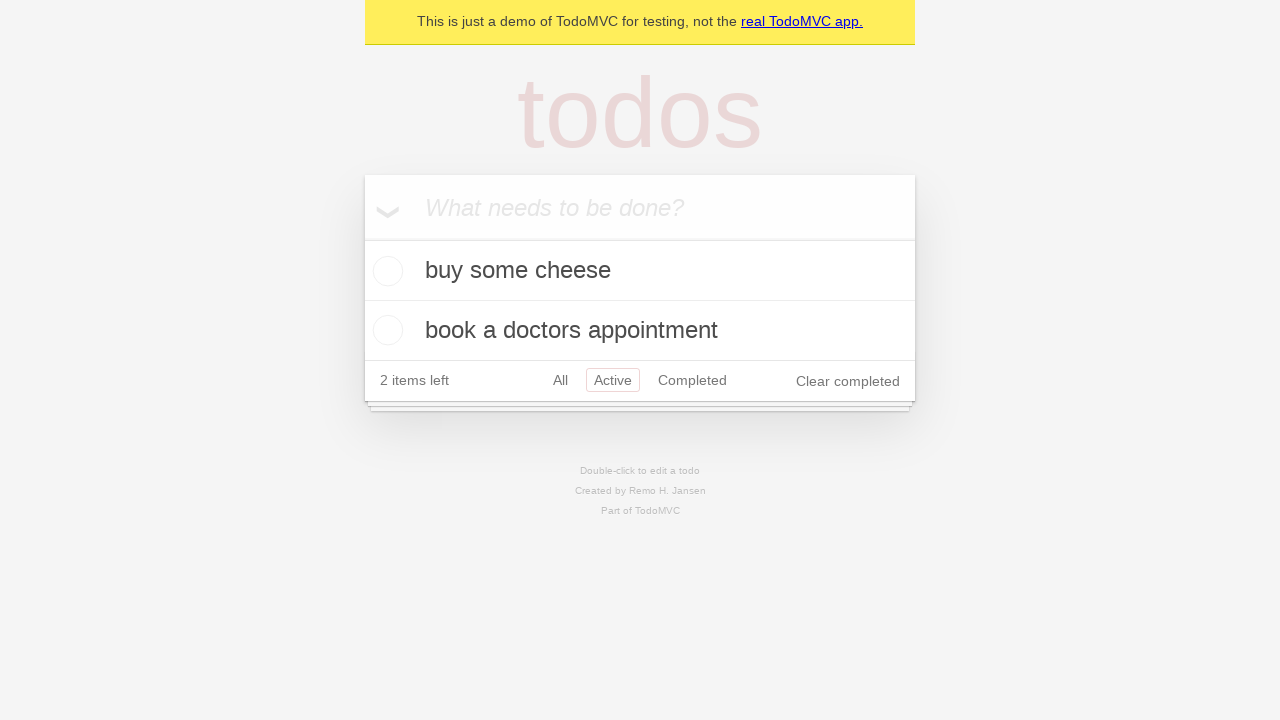

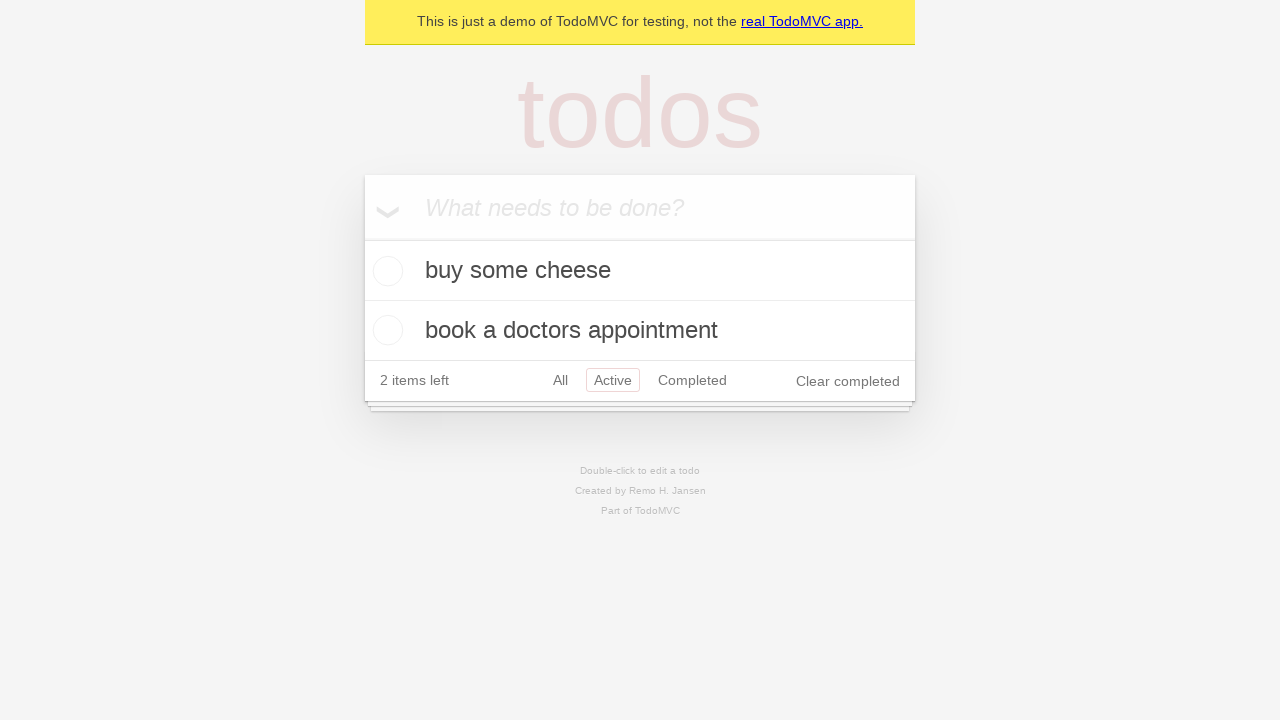